Tests sending Shift key press to the target input and verifies the result text

Starting URL: https://the-internet.herokuapp.com/key_presses

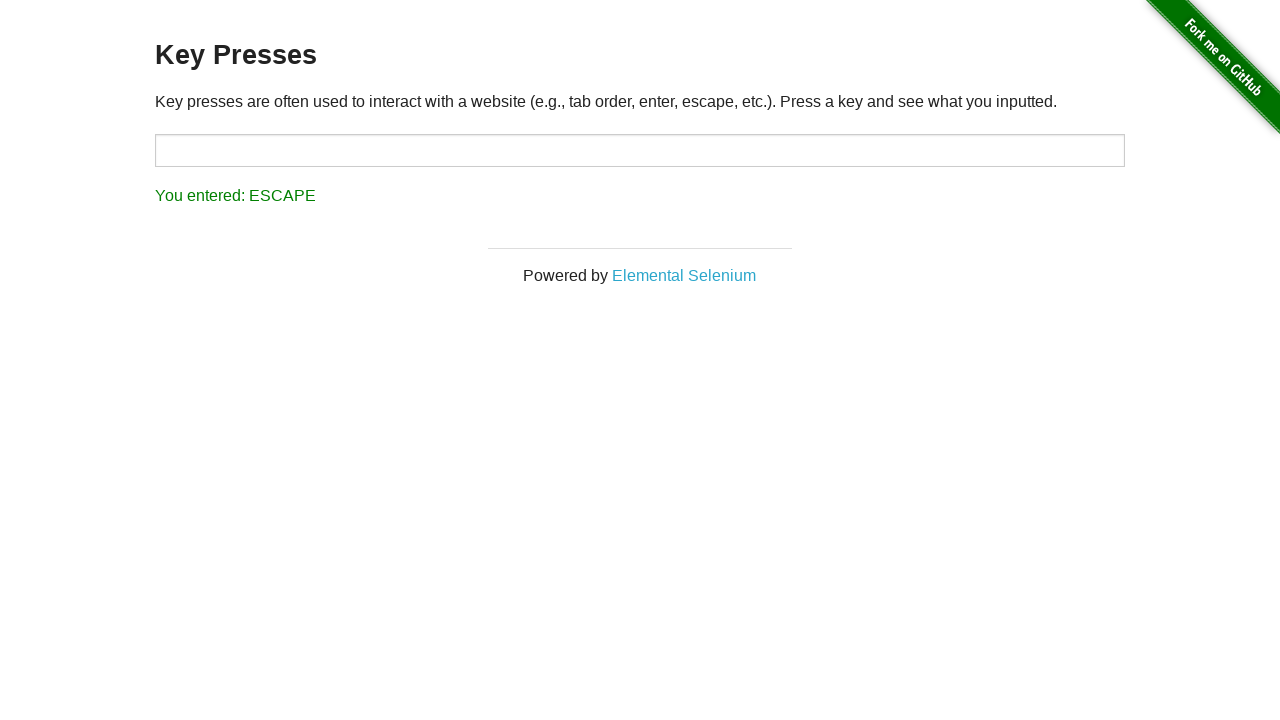

Navigated to key presses test page
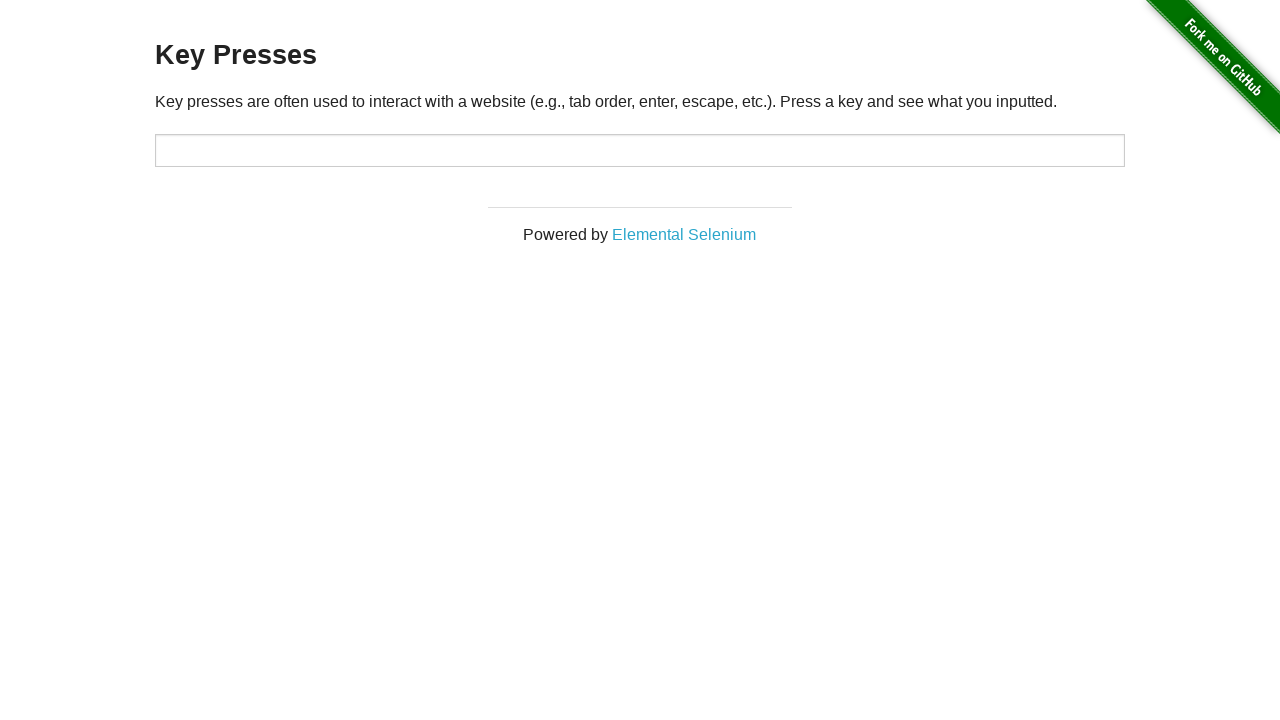

Clicked on target input field at (640, 150) on #target
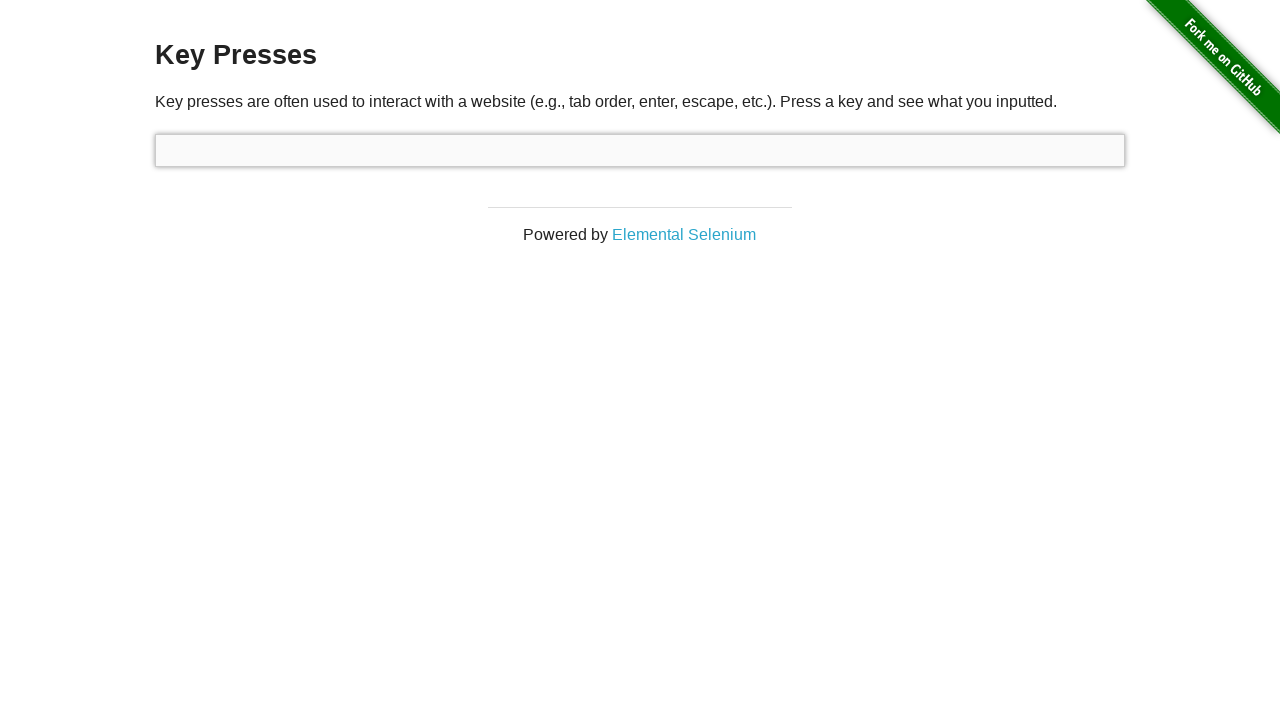

Pressed Shift key
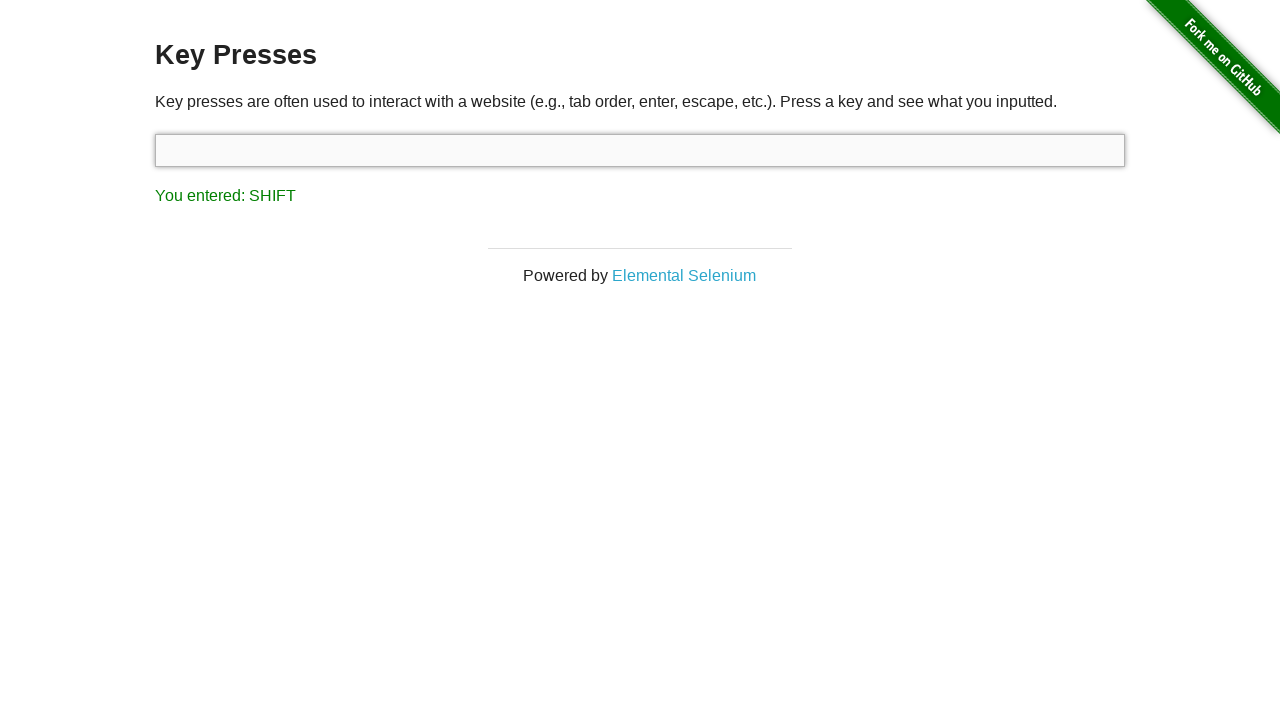

Result text updated after Shift key press
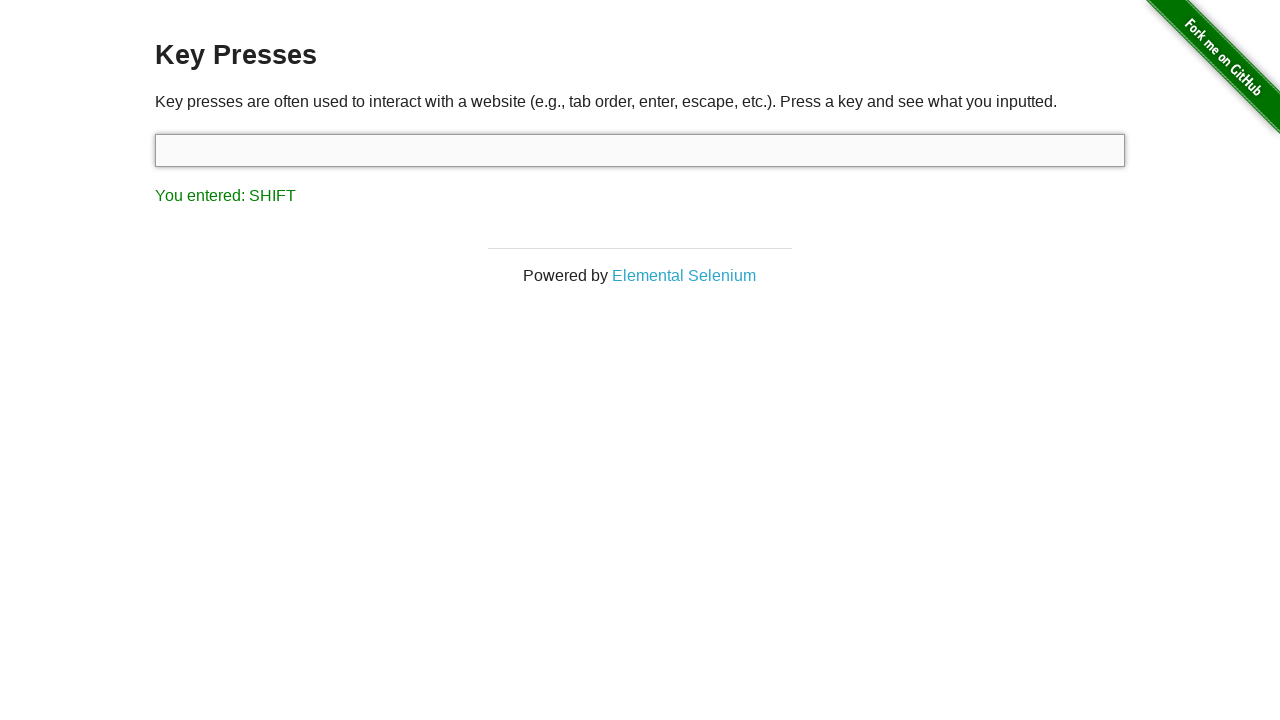

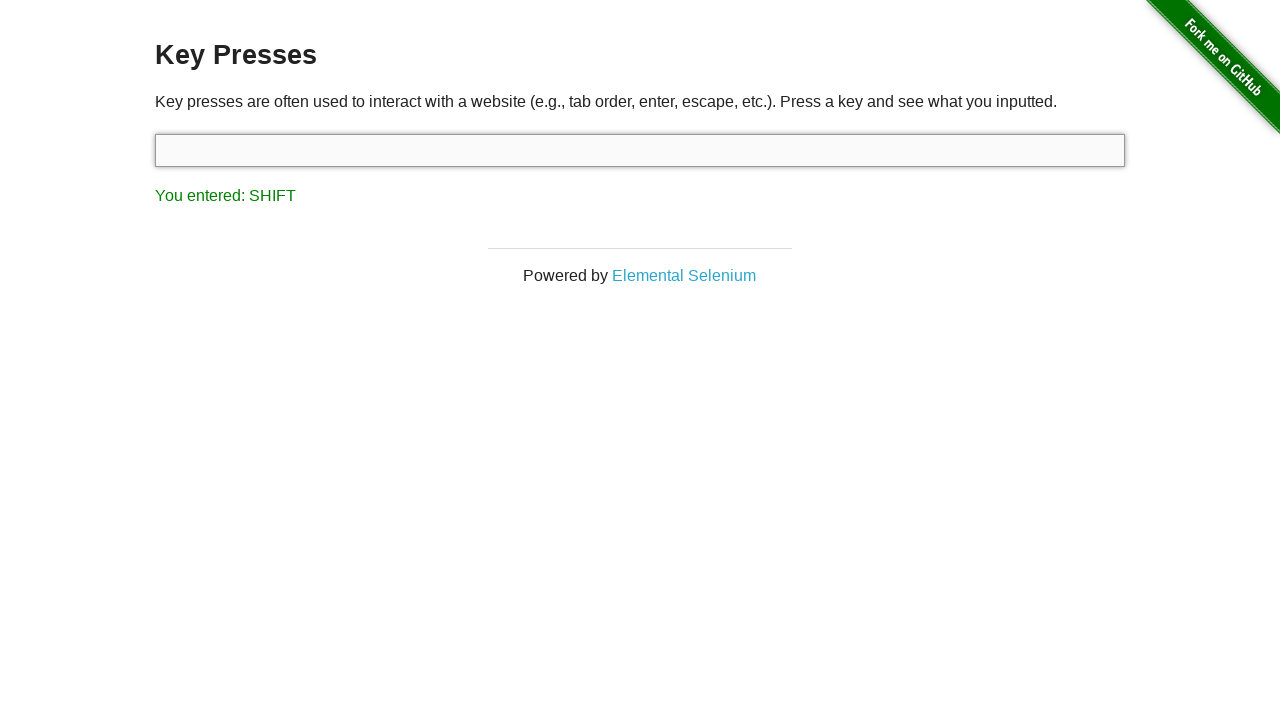